Tests a complete flight booking flow by selecting departure and destination cities, choosing a flight, and filling out the purchase form with passenger and payment details

Starting URL: http://blazedemo.com/

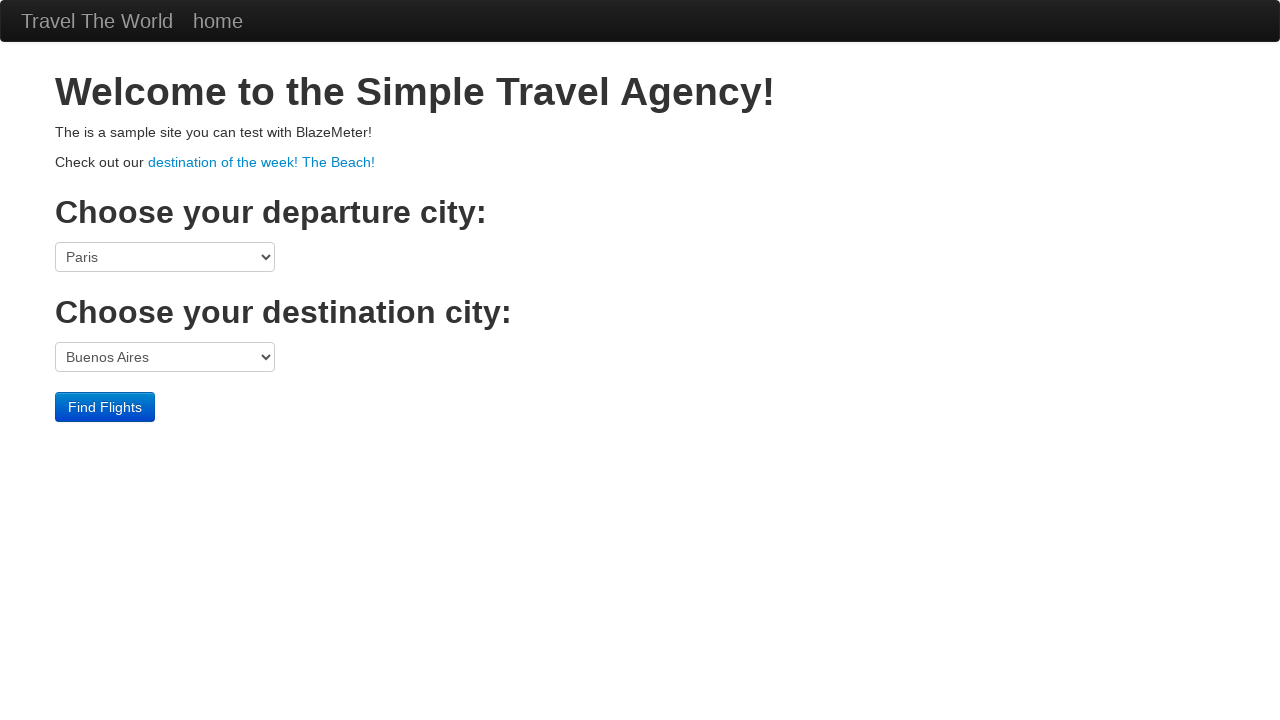

Selected departure city (3rd option in dropdown) on select:nth-of-type(1)
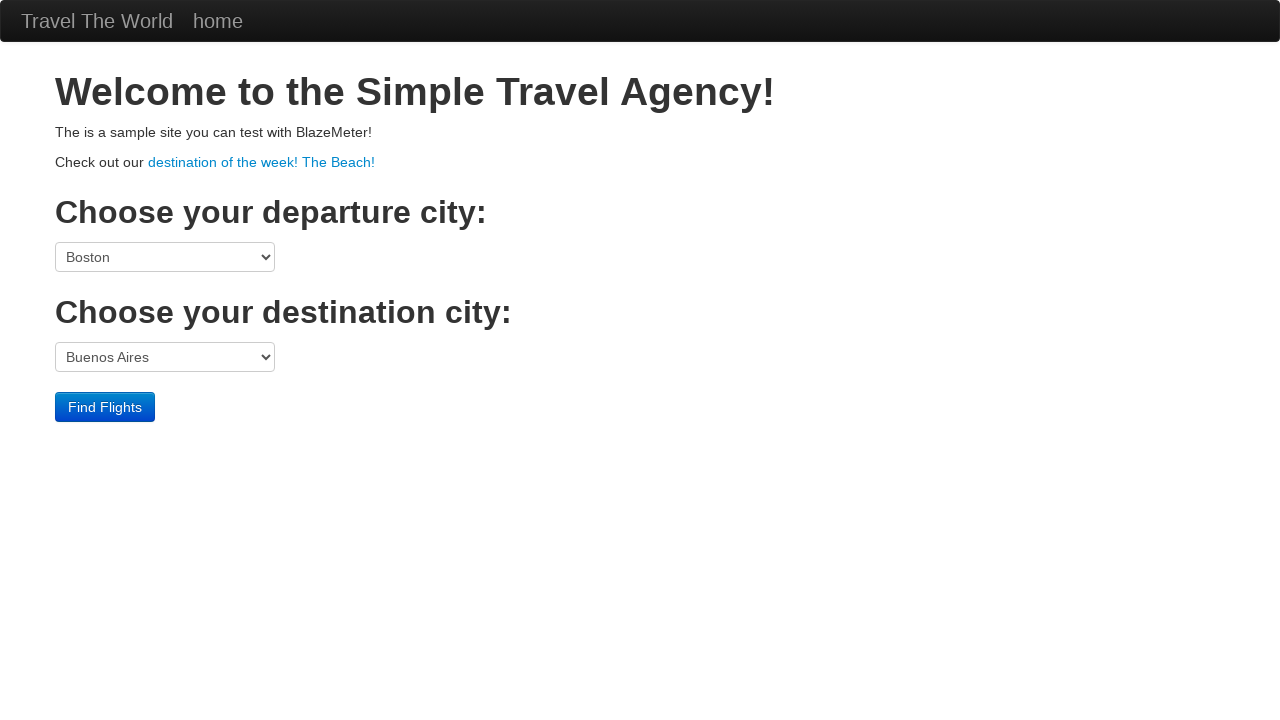

Selected destination city (6th option in dropdown) on select:nth-of-type(2)
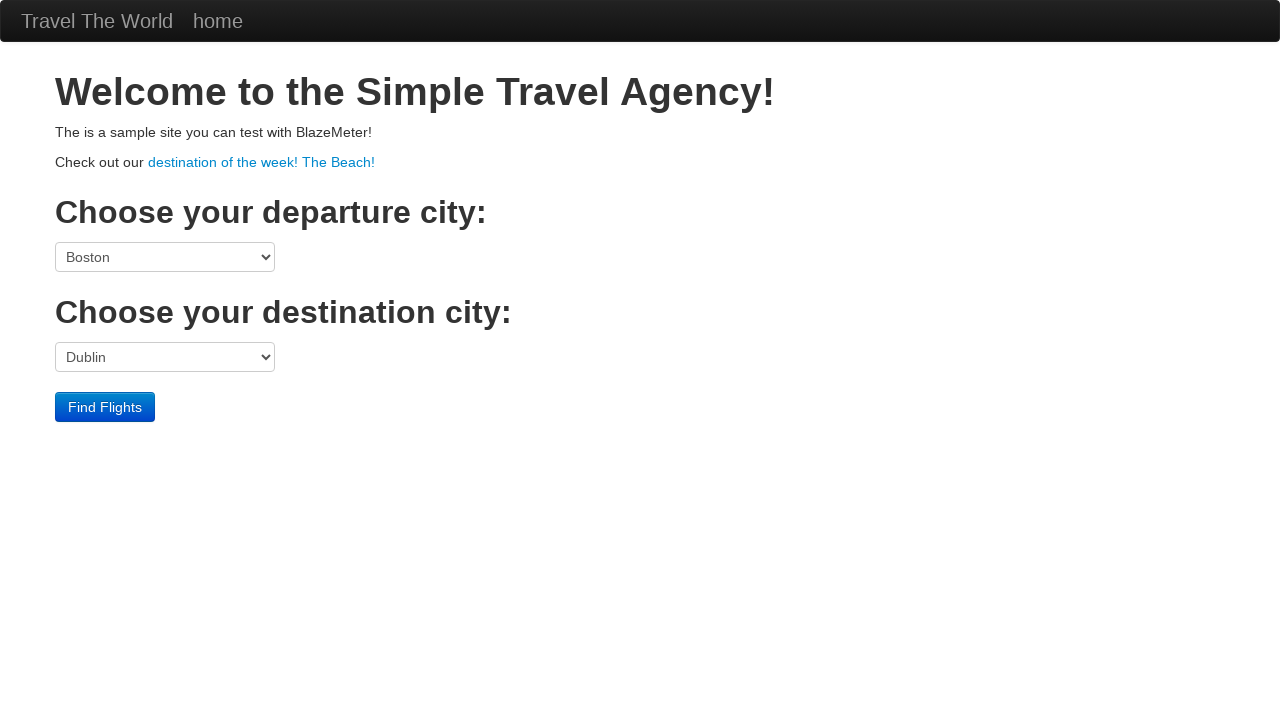

Clicked Find Flights button at (105, 407) on input.btn.btn-primary
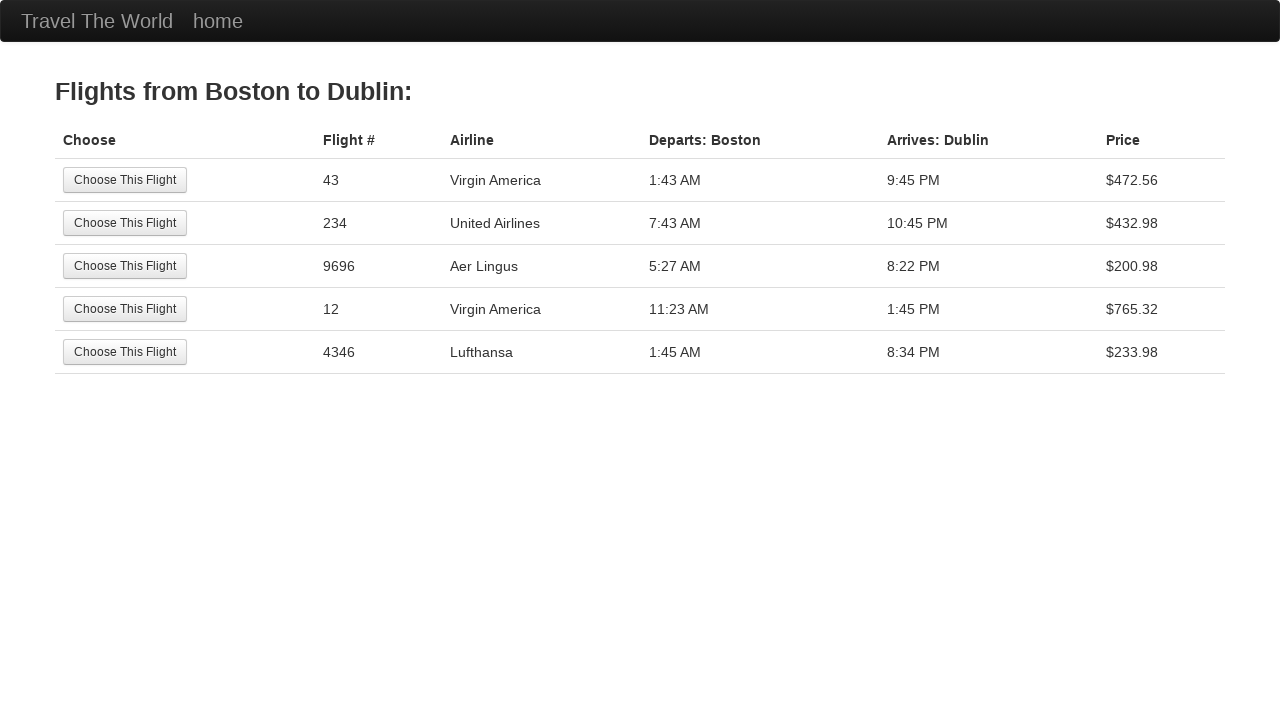

Selected the 4th flight from the available flights at (125, 309) on xpath=//table[@class='table']/tbody/tr[4]/td[1]/input
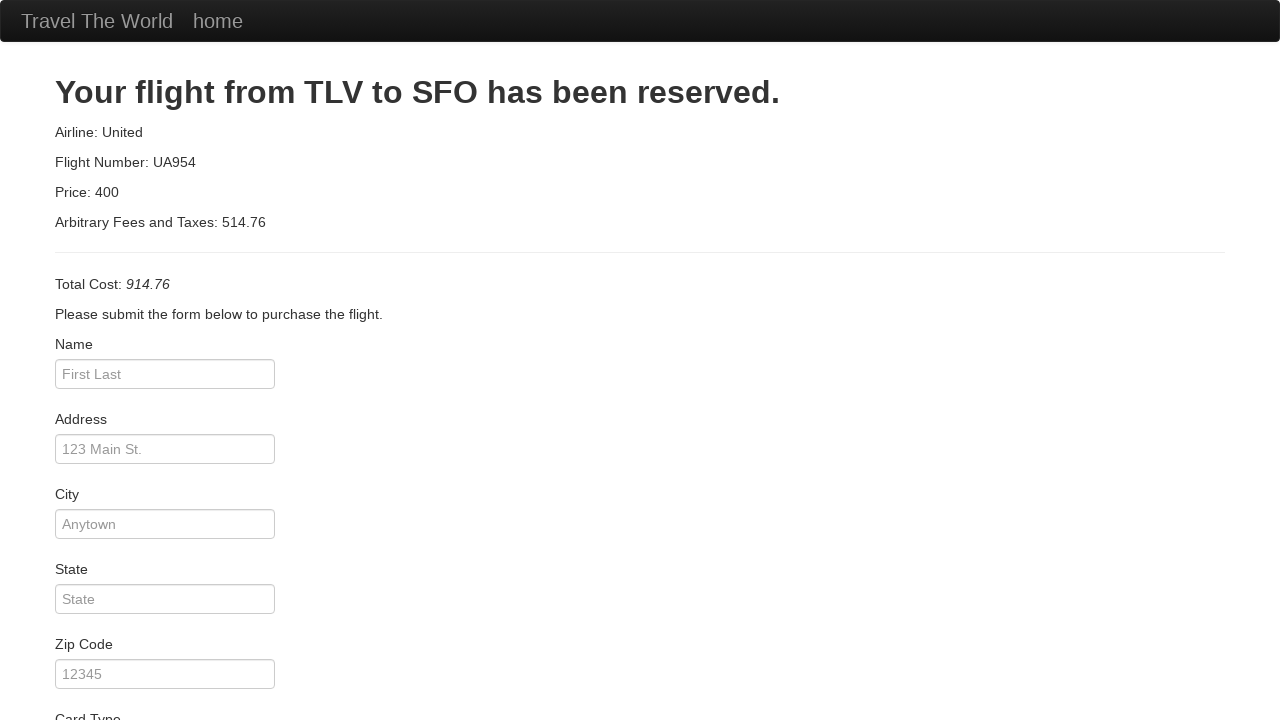

Filled passenger name field with 'FirstName LastName' on #inputName
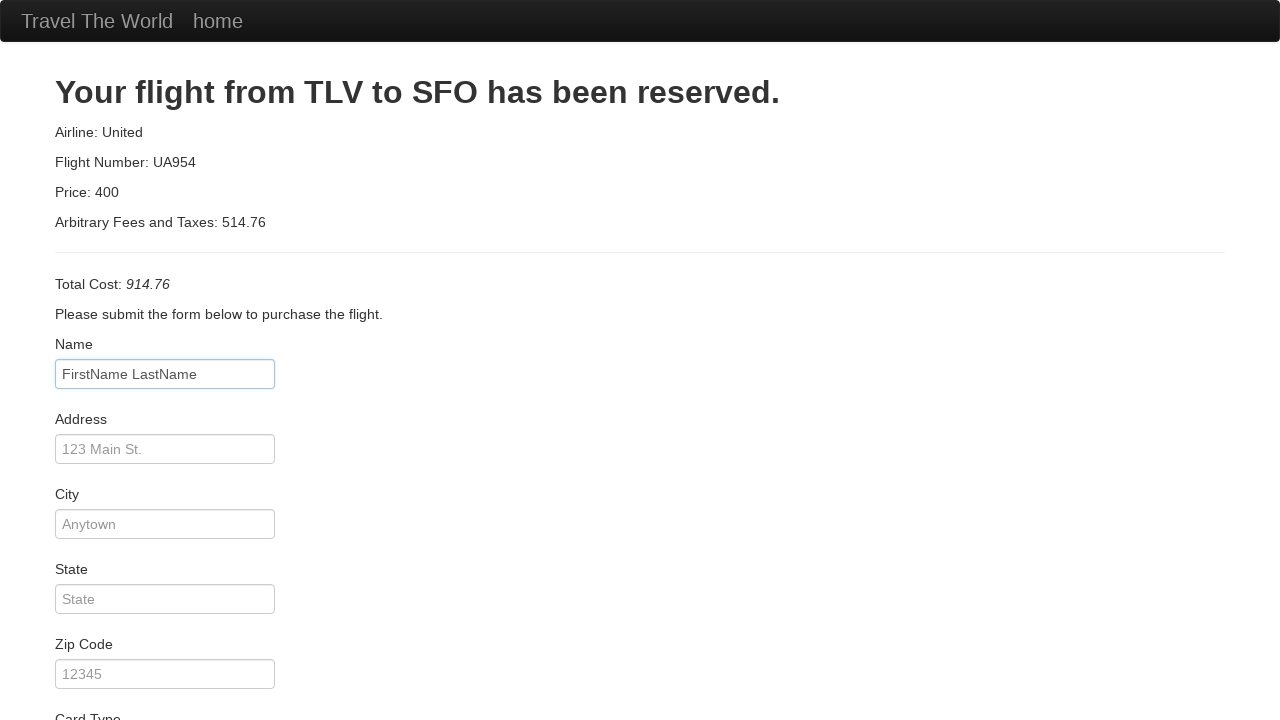

Filled address field with '123 Beautiful st.' on #address
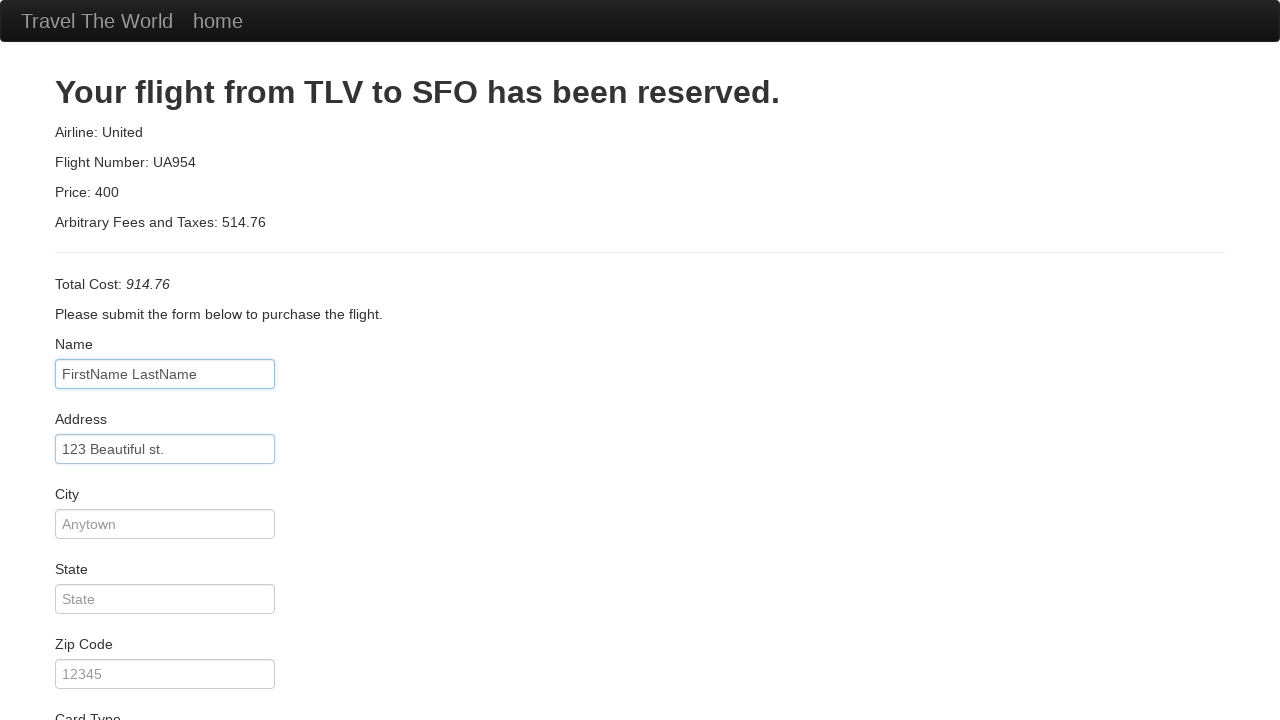

Filled city field with 'Santa Clara' on #city
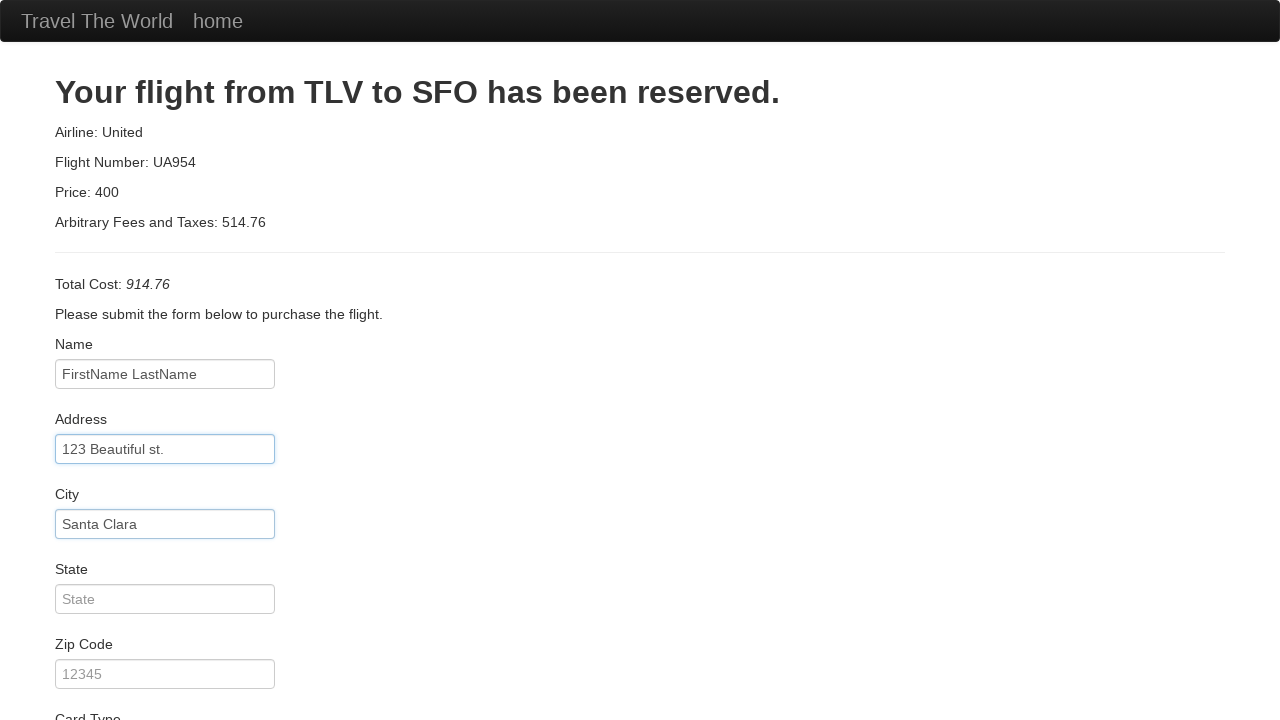

Filled state field with 'CA' on #state
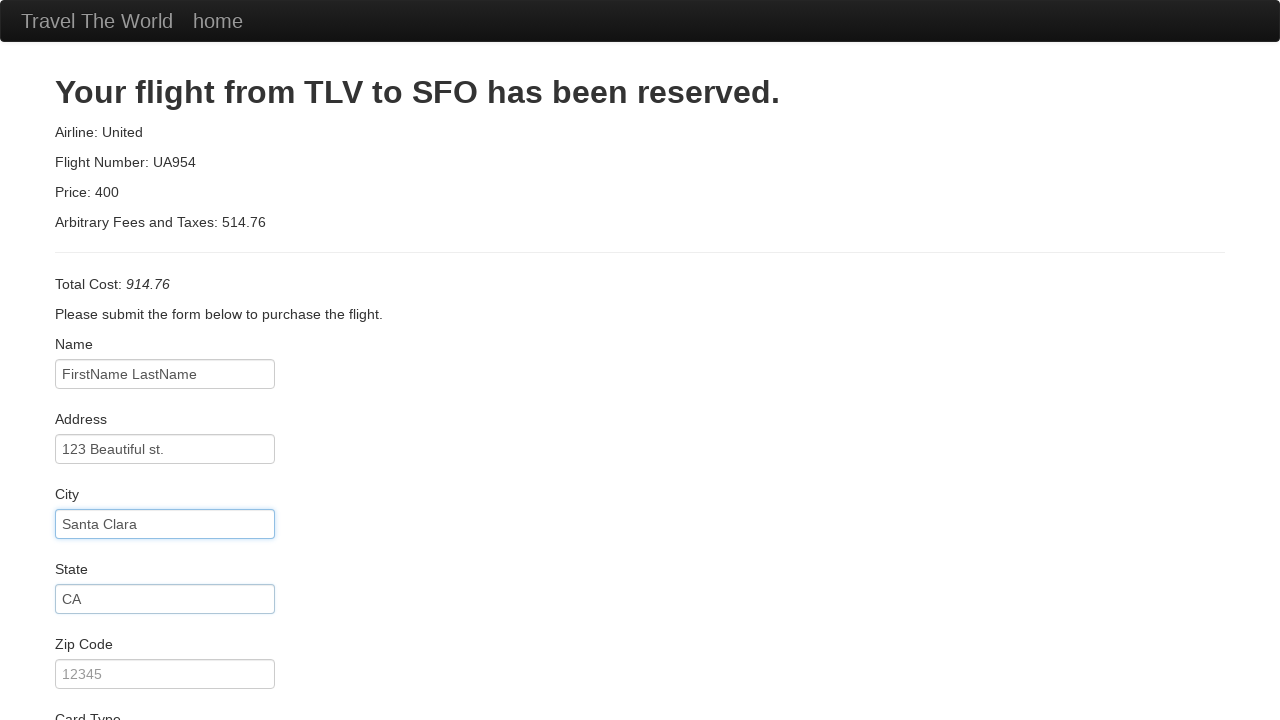

Filled zip code field with '12345' on #zipCode
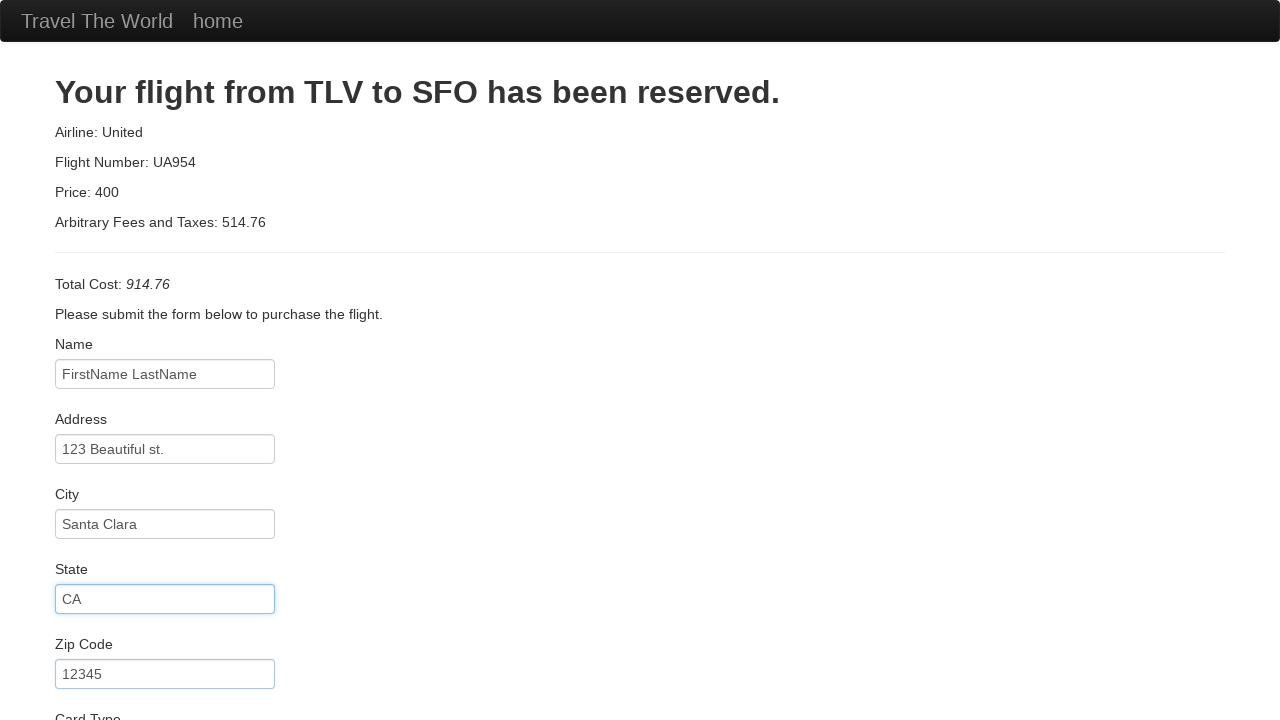

Filled credit card number field with '1234 5678 8765 4321' on #creditCardNumber
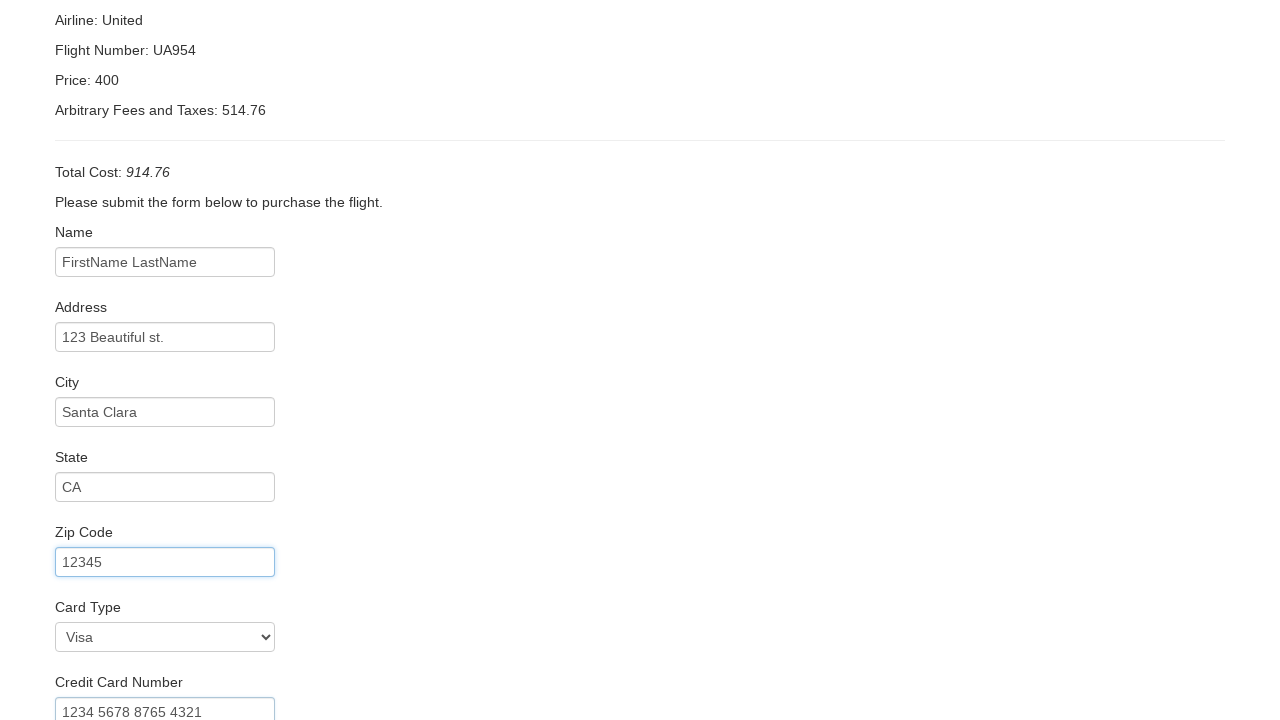

Filled name on card field with 'FirstName LastName' on #nameOnCard
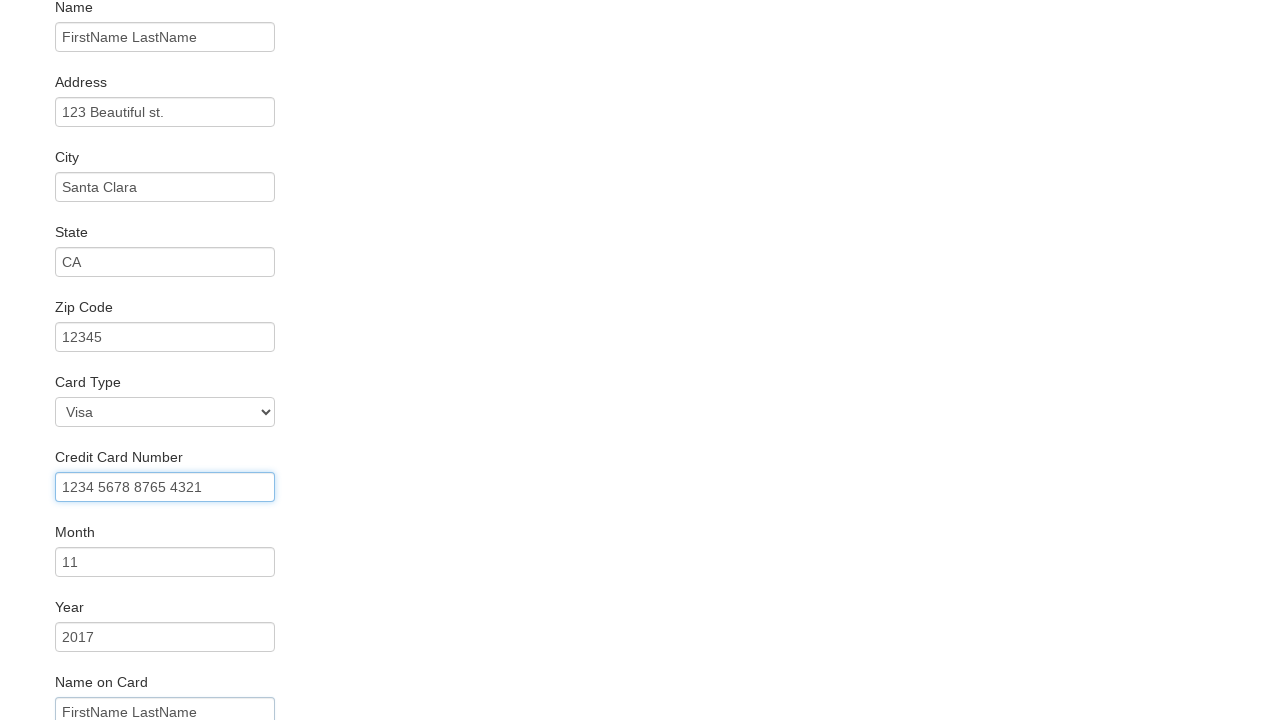

Clicked Purchase Flight button to complete booking at (118, 685) on input.btn.btn-primary
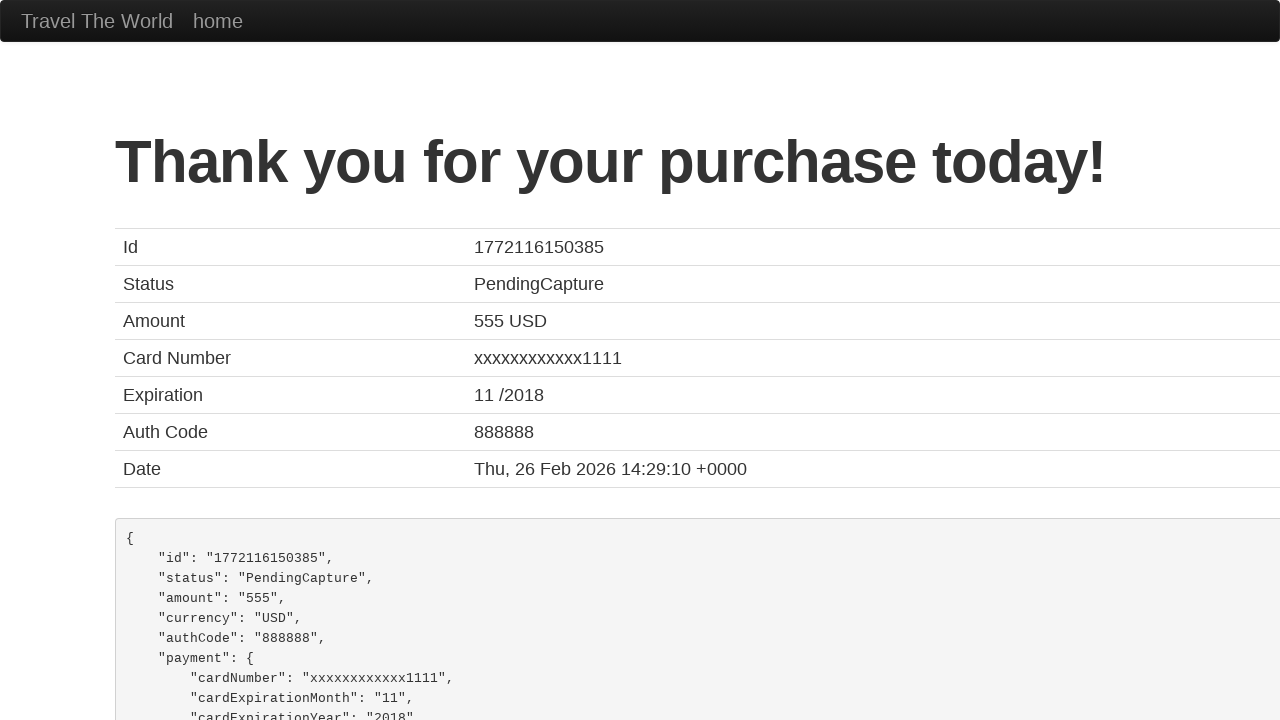

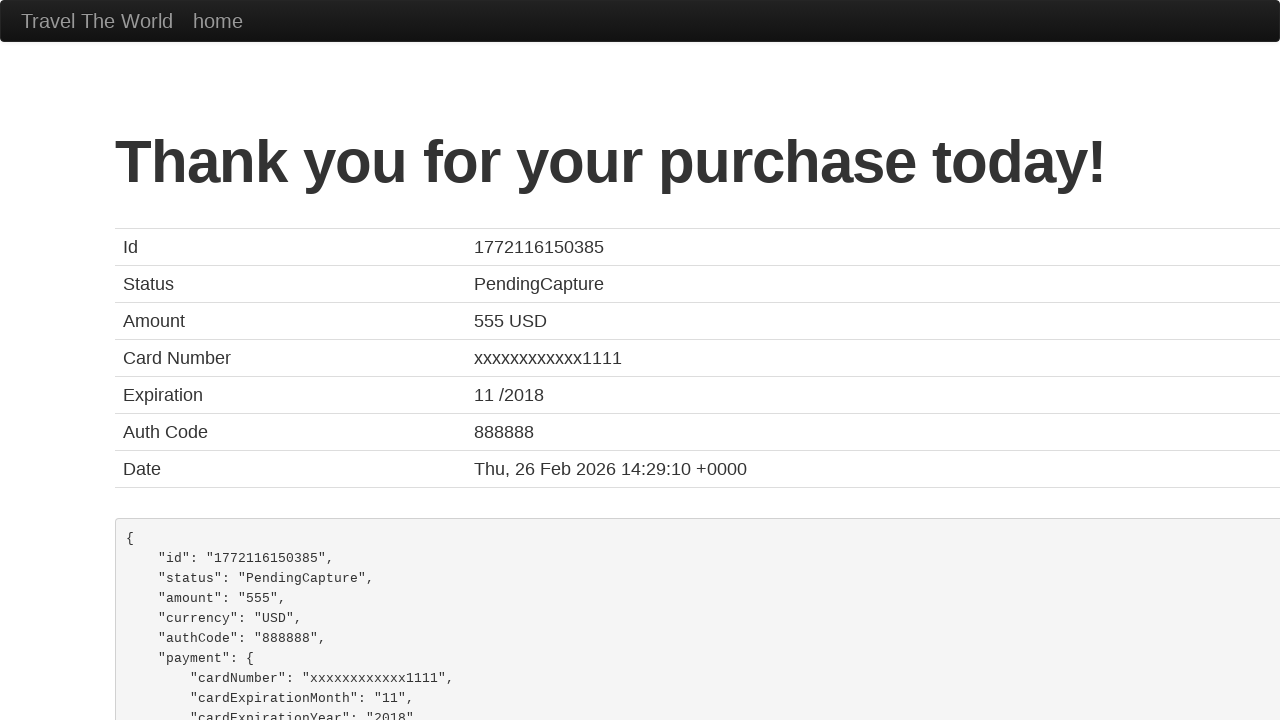